Tests that a canceled change to an employee's name doesn't persist

Starting URL: https://devmountain-qa.github.io/employee-manager/1.2_Version/index.html

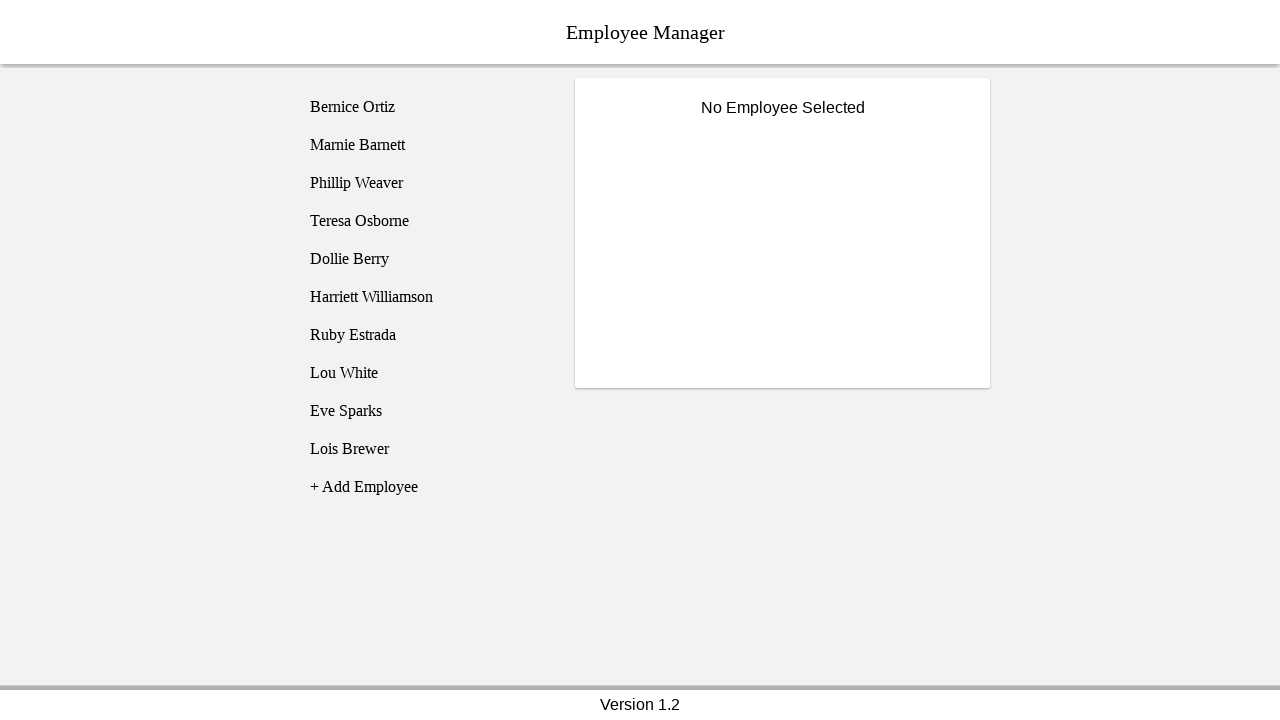

Clicked on Phillip Weaver (employee3) at (425, 183) on [name='employee3']
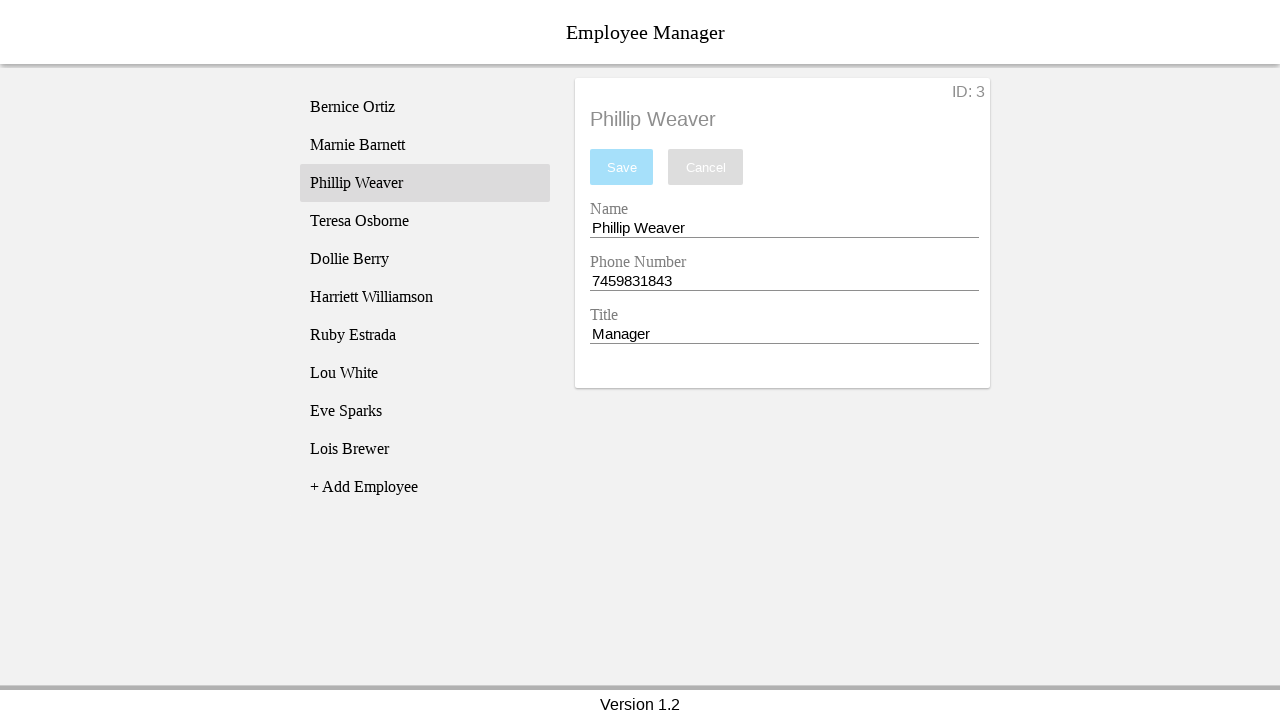

Name input field became visible
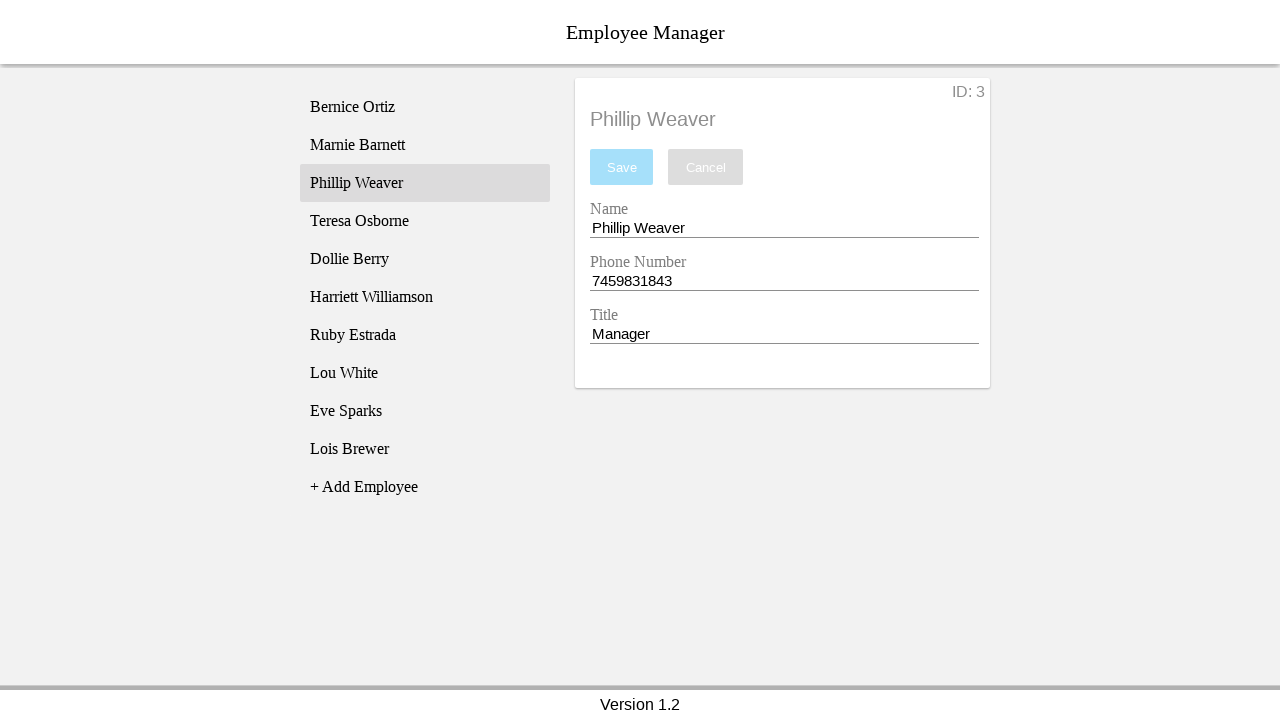

Filled name input with 'Test Name' on [name='nameEntry']
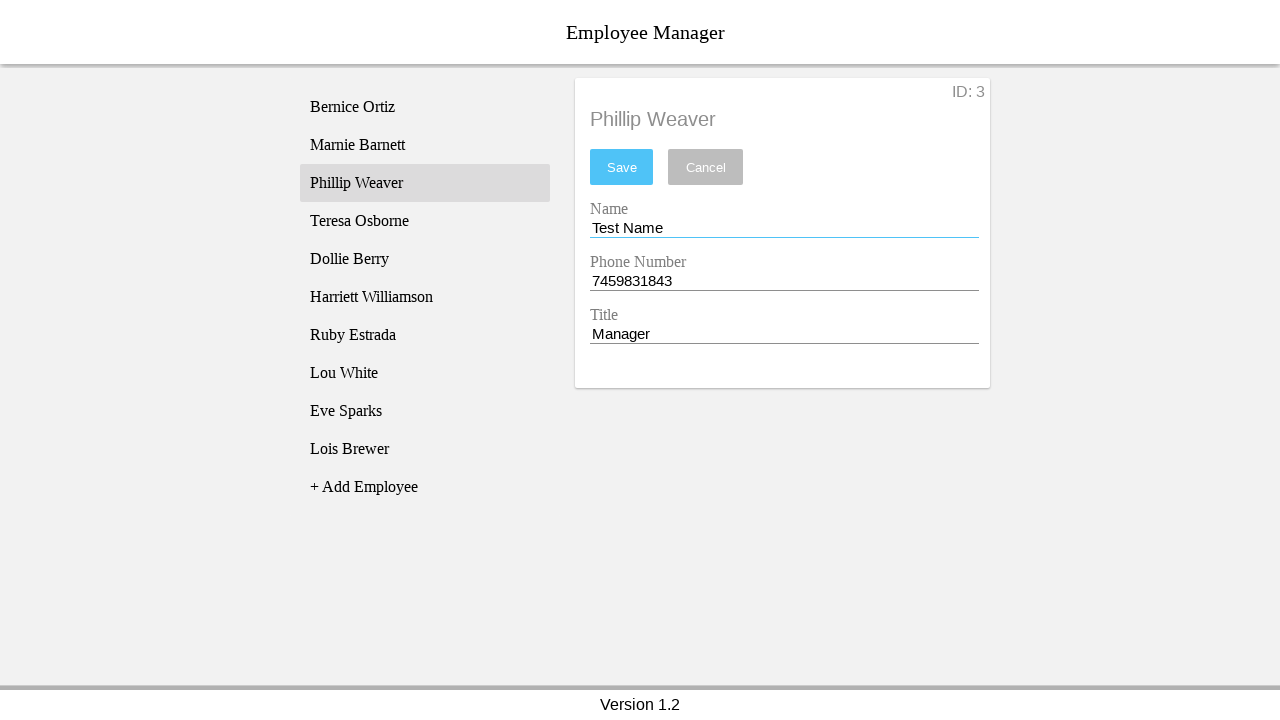

Clicked cancel button to discard changes at (706, 167) on [name='cancel']
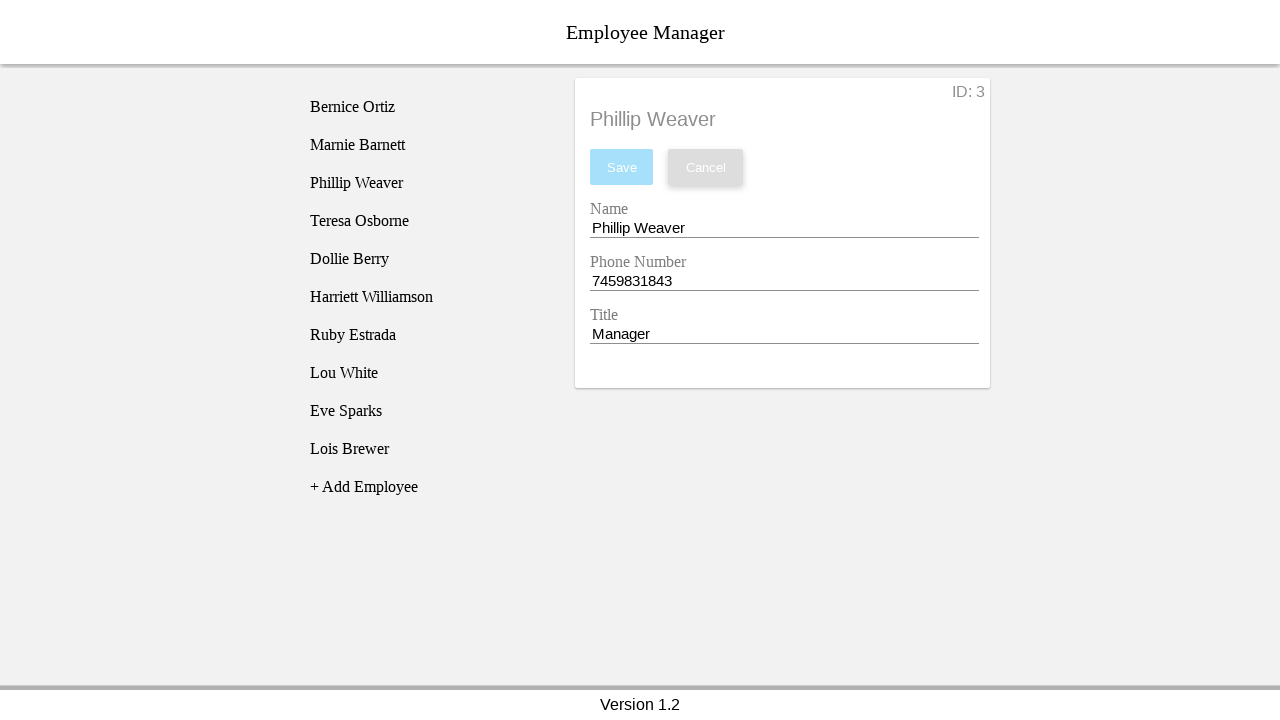

Verified that original name was restored after cancel
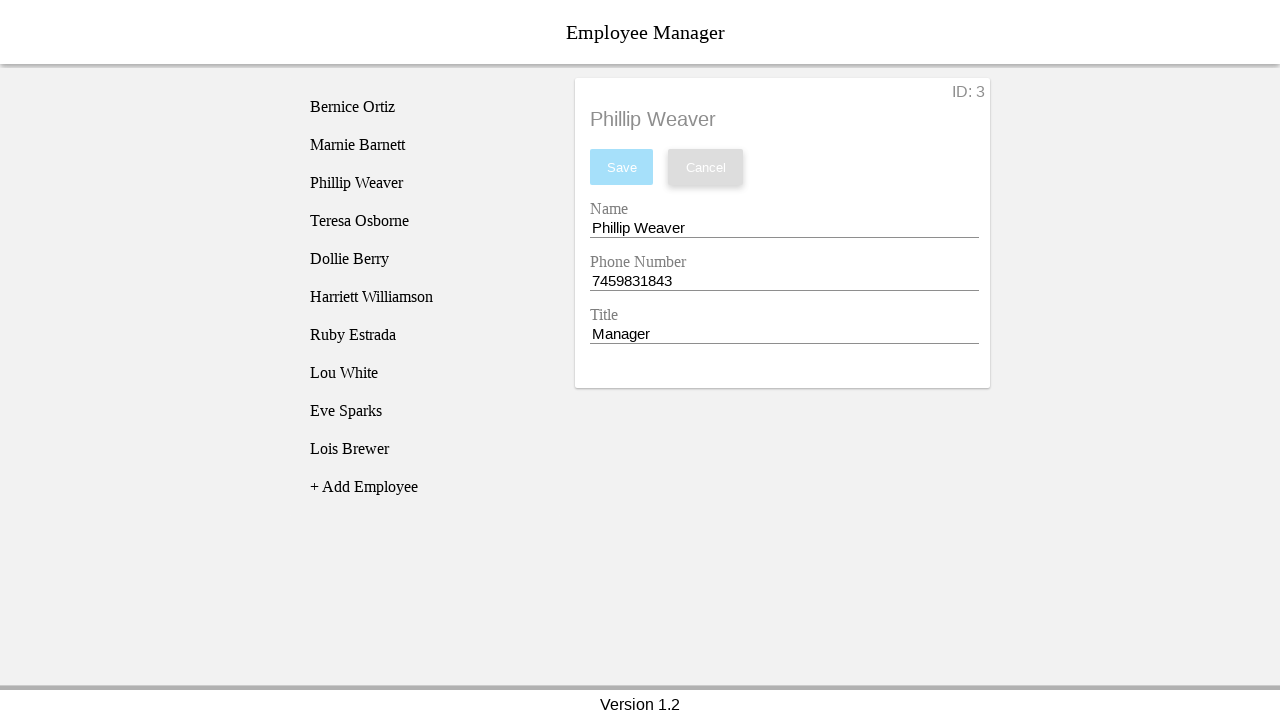

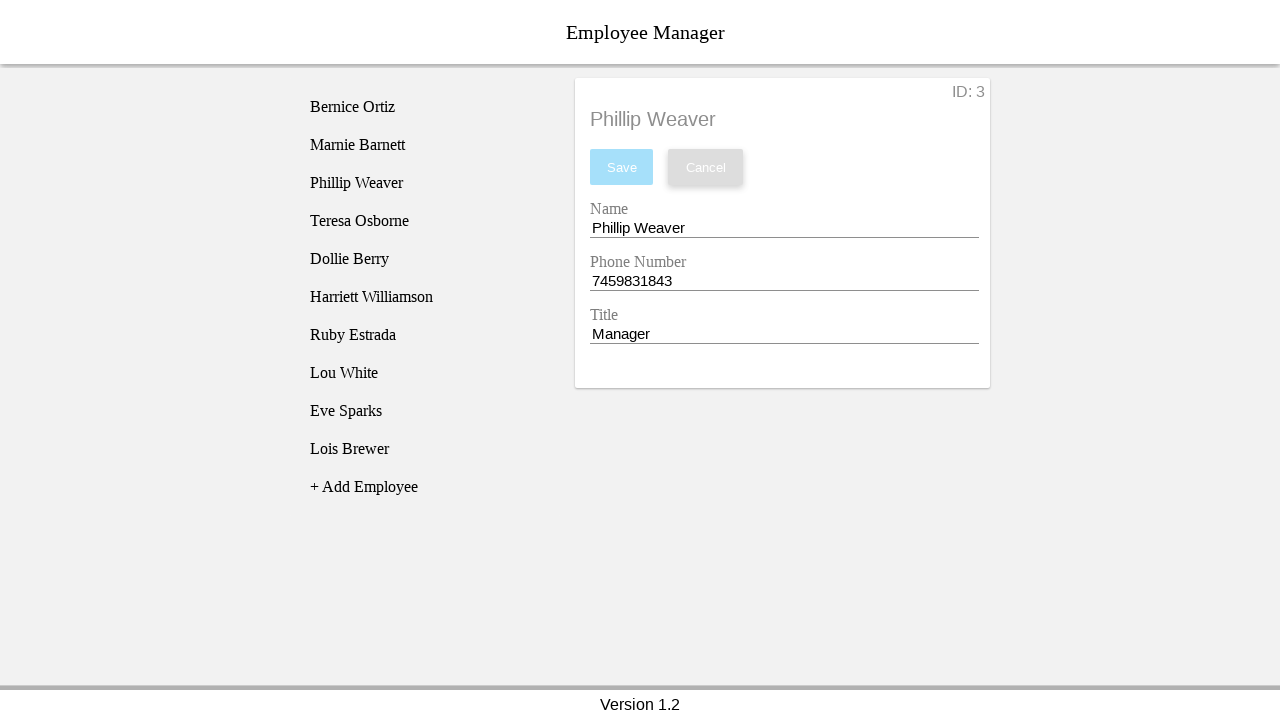